Tests window handling functionality by opening a new window, switching between windows, and interacting with elements in both parent and child windows

Starting URL: https://www.hyrtutorials.com/p/window-handles-practice.html

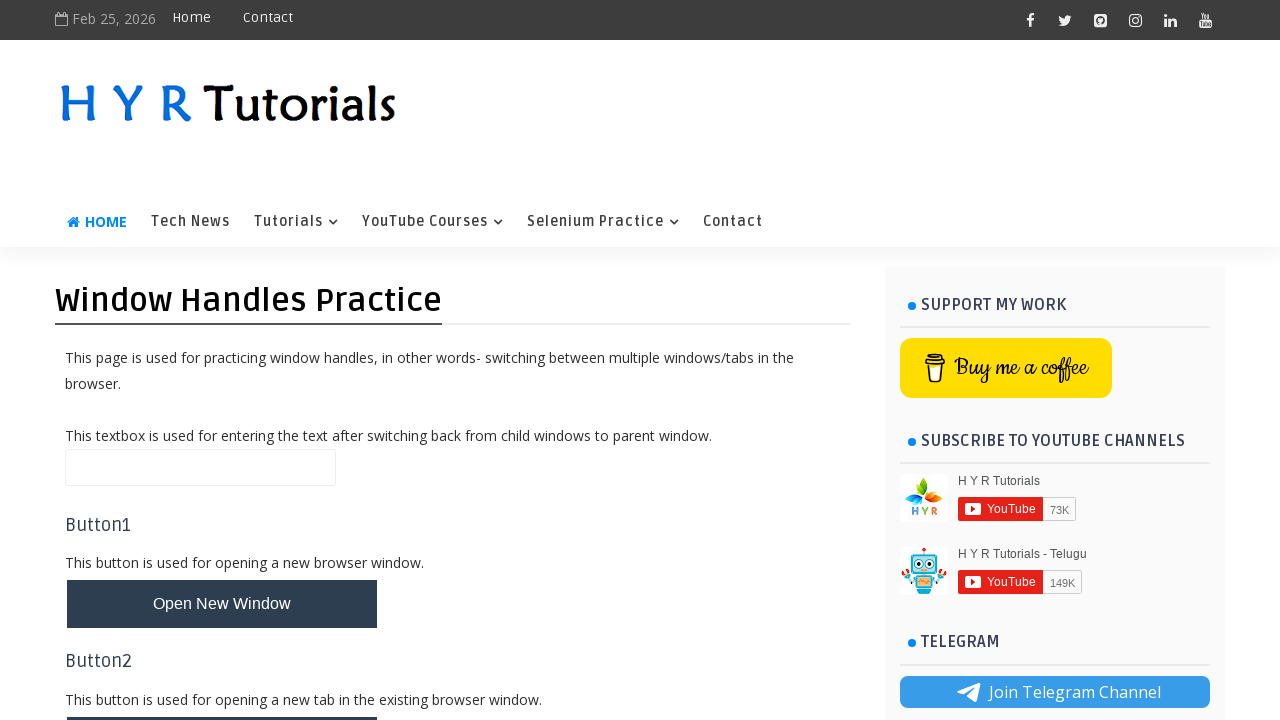

Filled parent window textbox with 'This is parent window' on //p[contains(text(),'This textbox is ')]/following-sibling::input
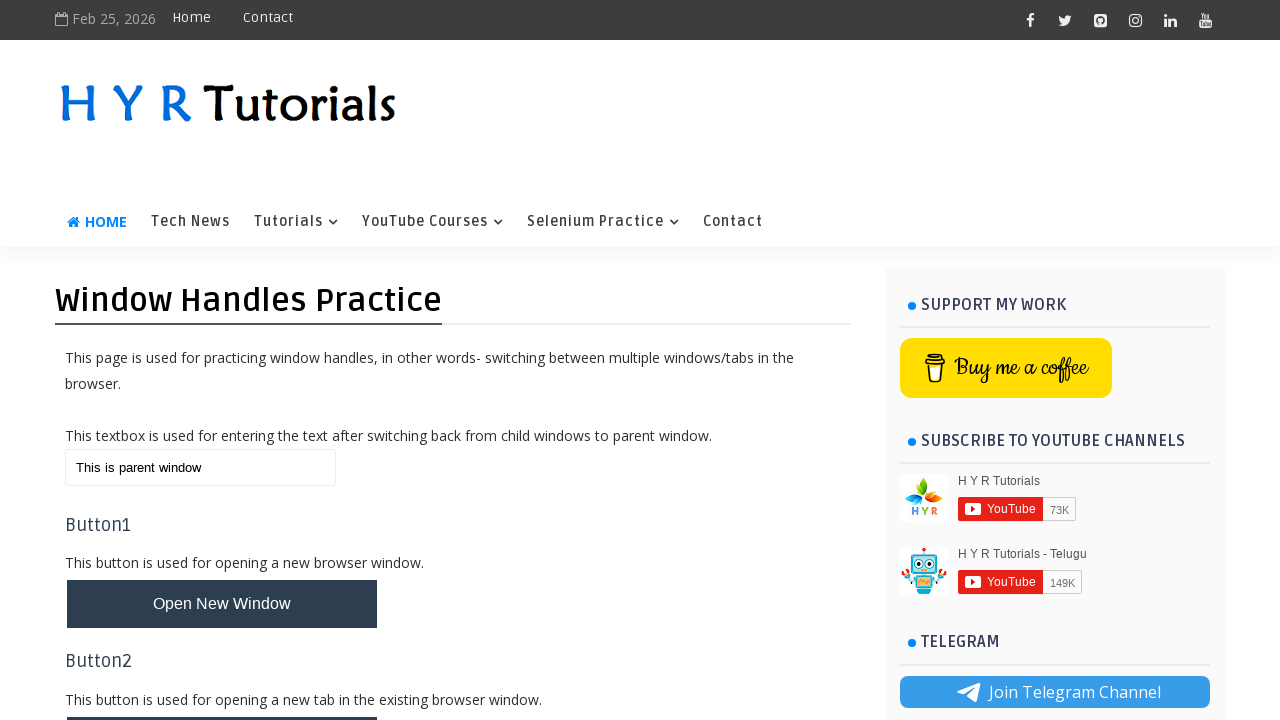

Clicked button to open new window at (222, 604) on xpath=//p[contains(text(),'This button is ')]/following-sibling::button
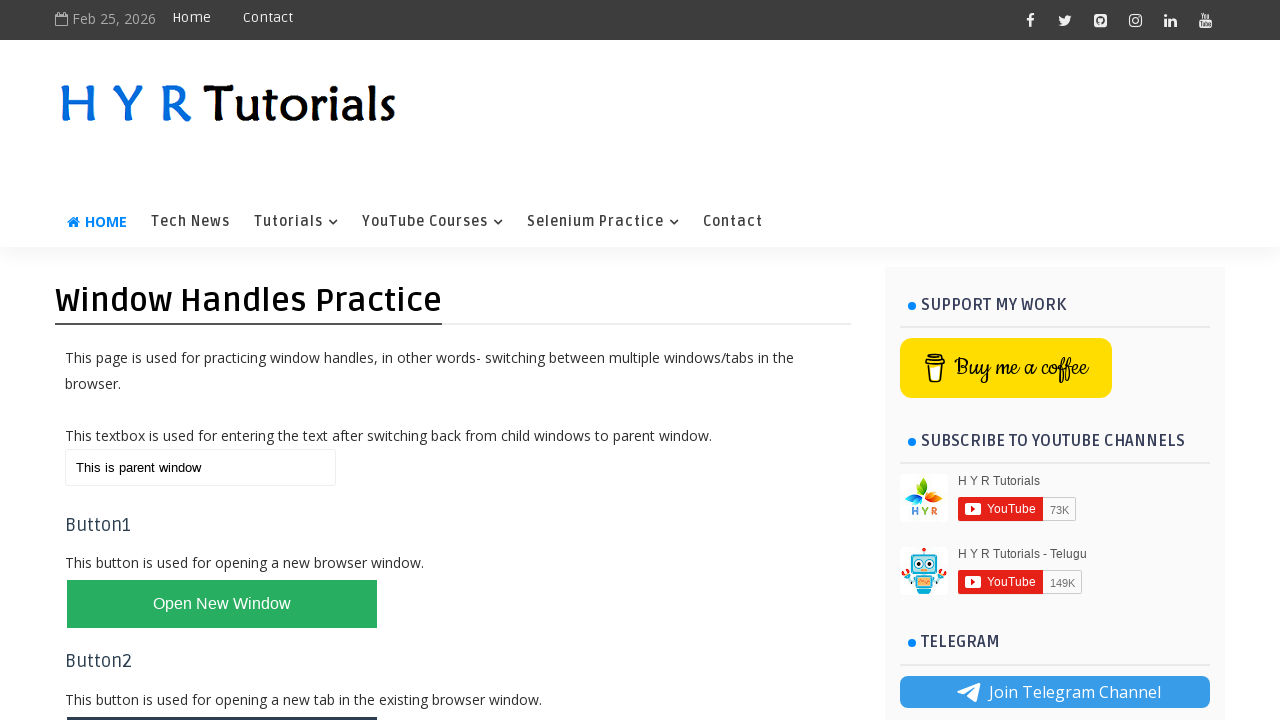

New window opened and captured
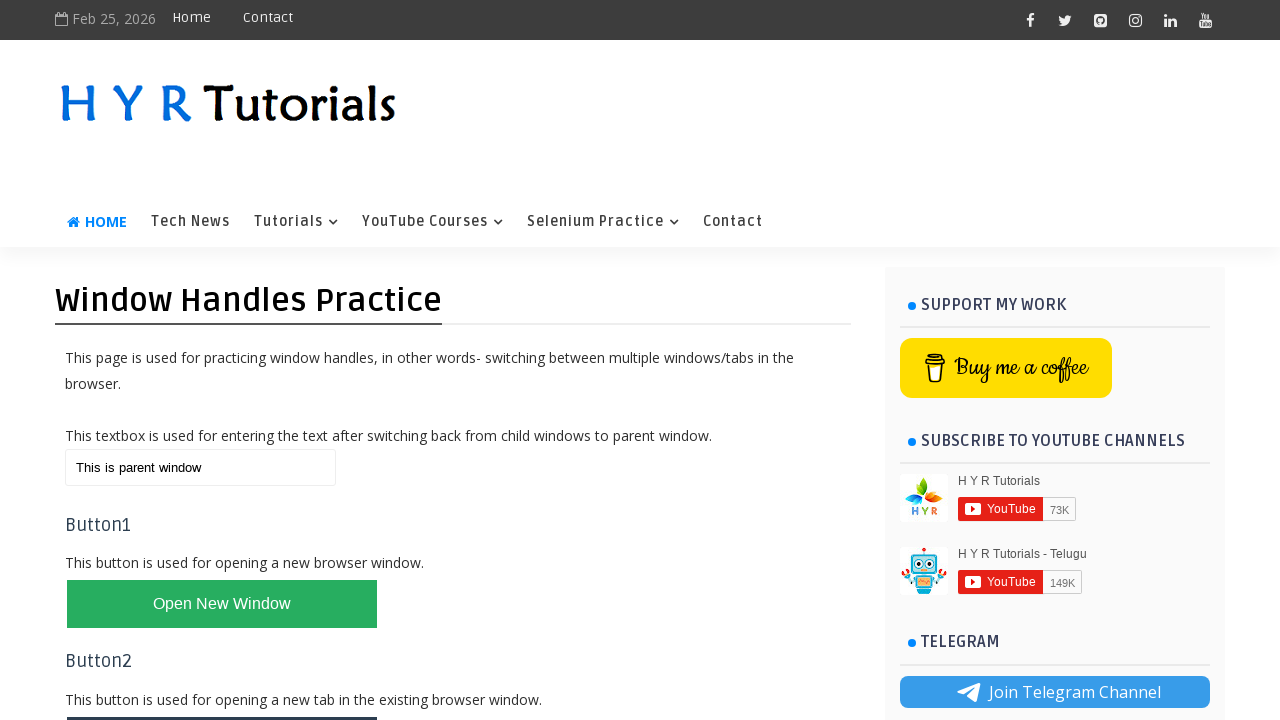

Retrieved new window title: 'Basic Controls - H Y R Tutorials'
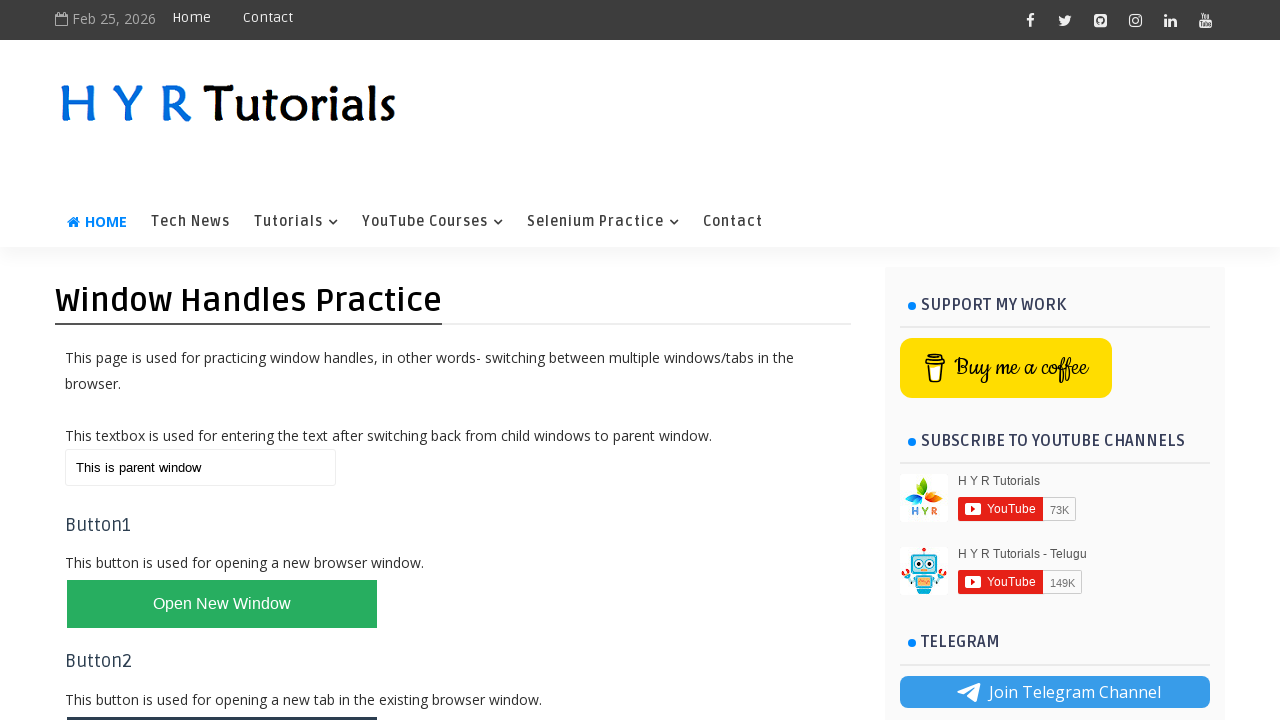

Closed the new window
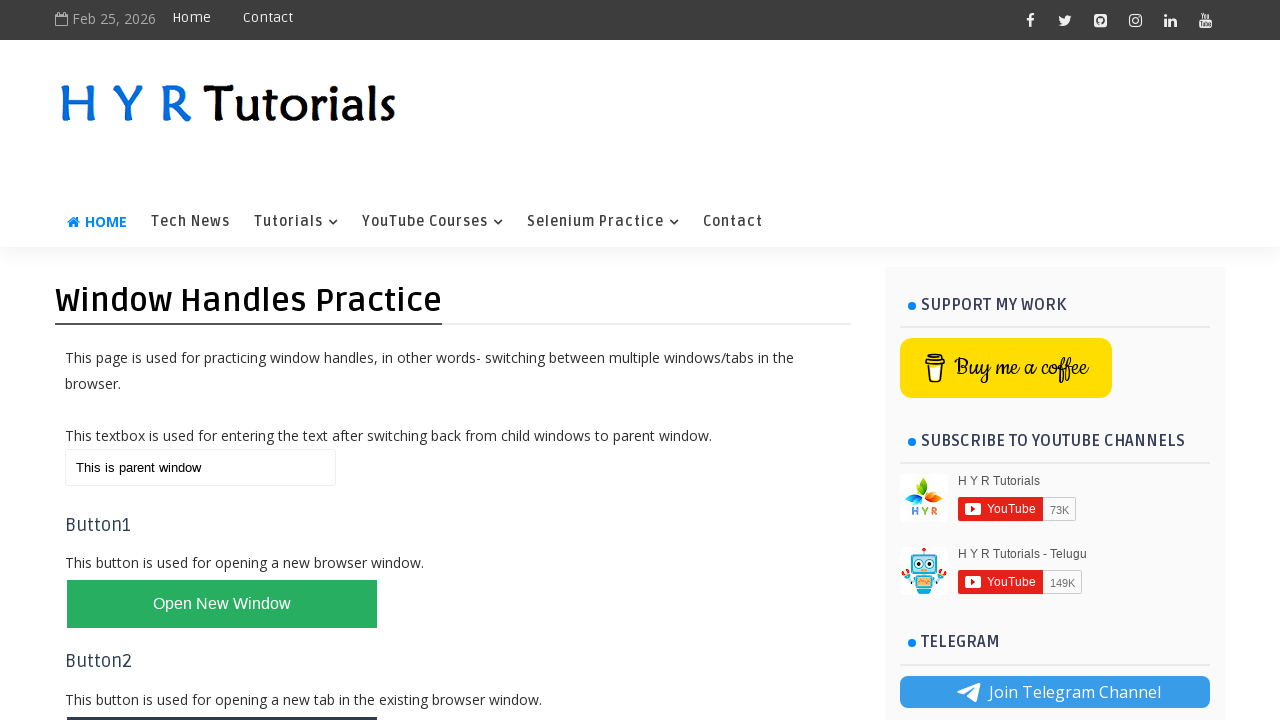

Cleared parent window textbox on //p[contains(text(),'This textbox is ')]/following-sibling::input
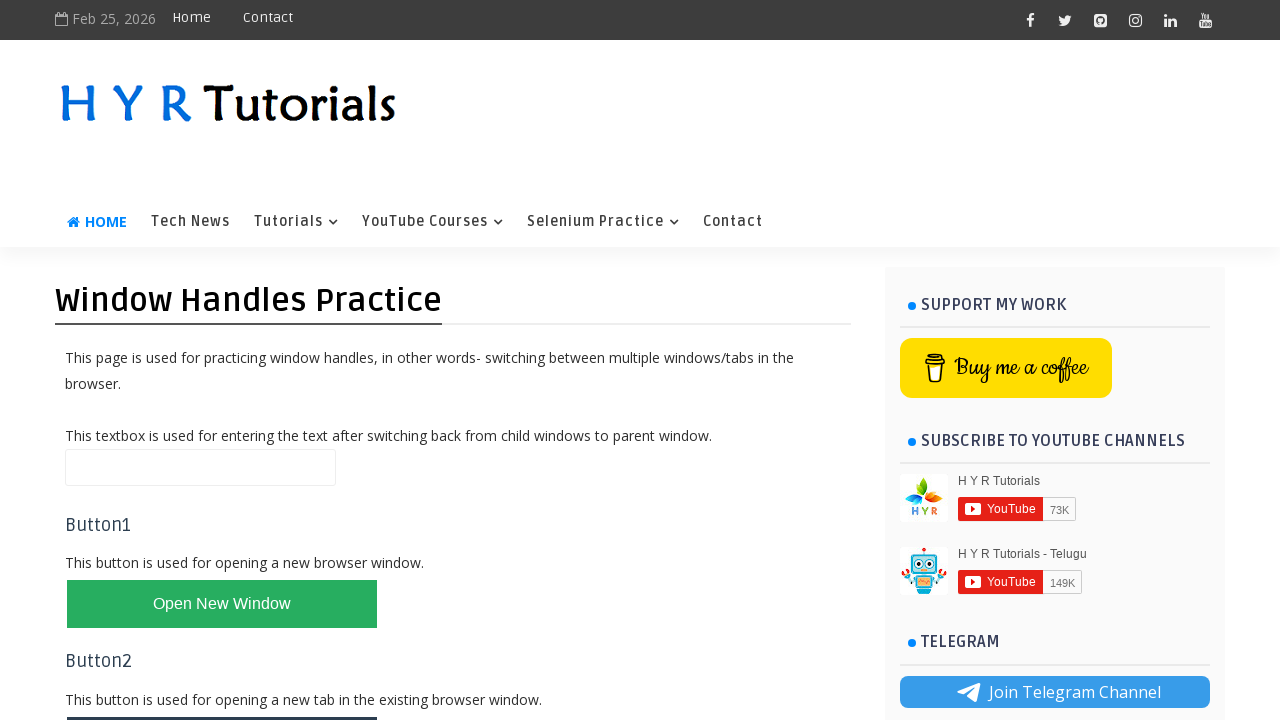

Updated parent window textbox with 'This is update' on //p[contains(text(),'This textbox is ')]/following-sibling::input
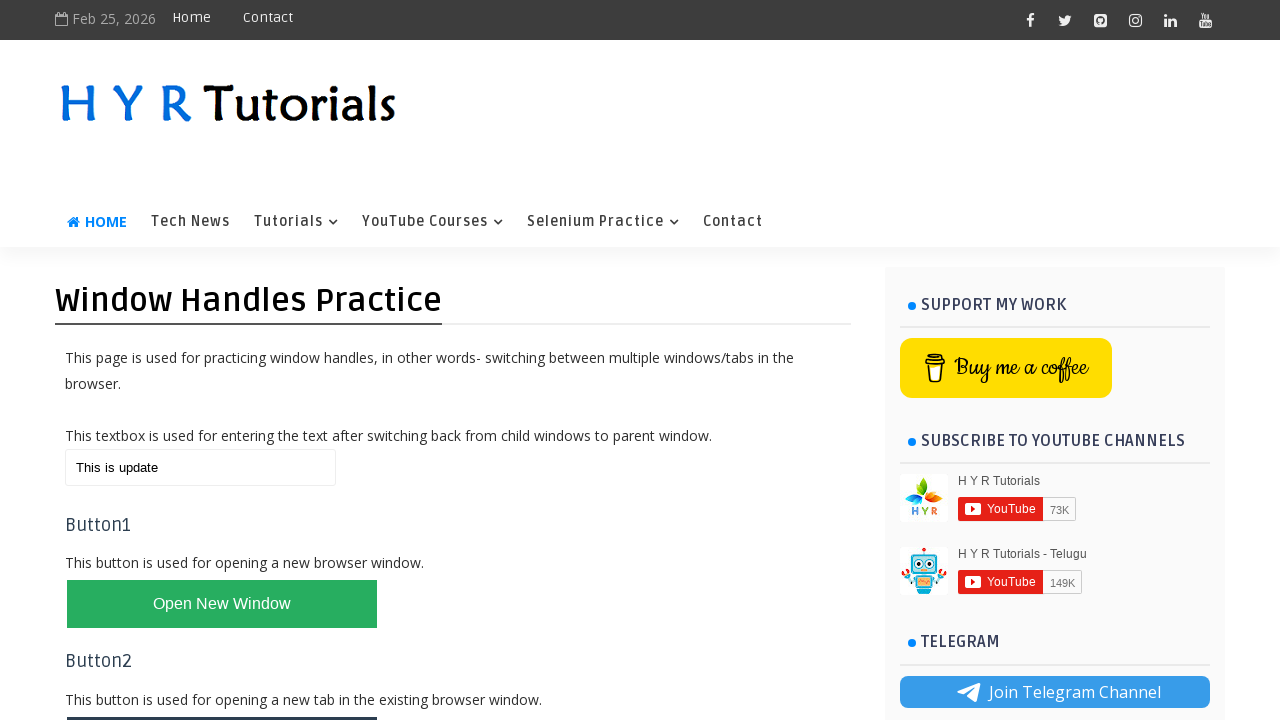

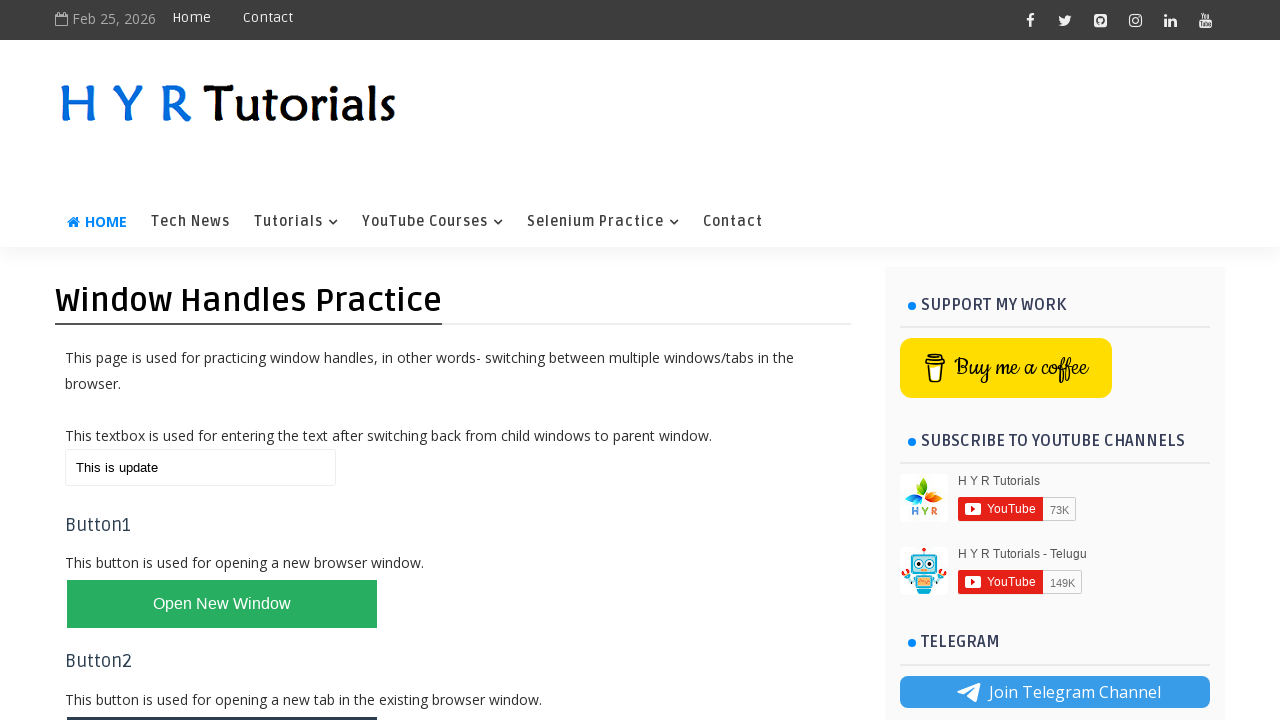